Tests a form submission page by reading a value, calculating a mathematical function, scrolling to elements, filling the answer, selecting checkboxes and radio buttons, then submitting the form

Starting URL: http://SunInJuly.github.io/execute_script.html

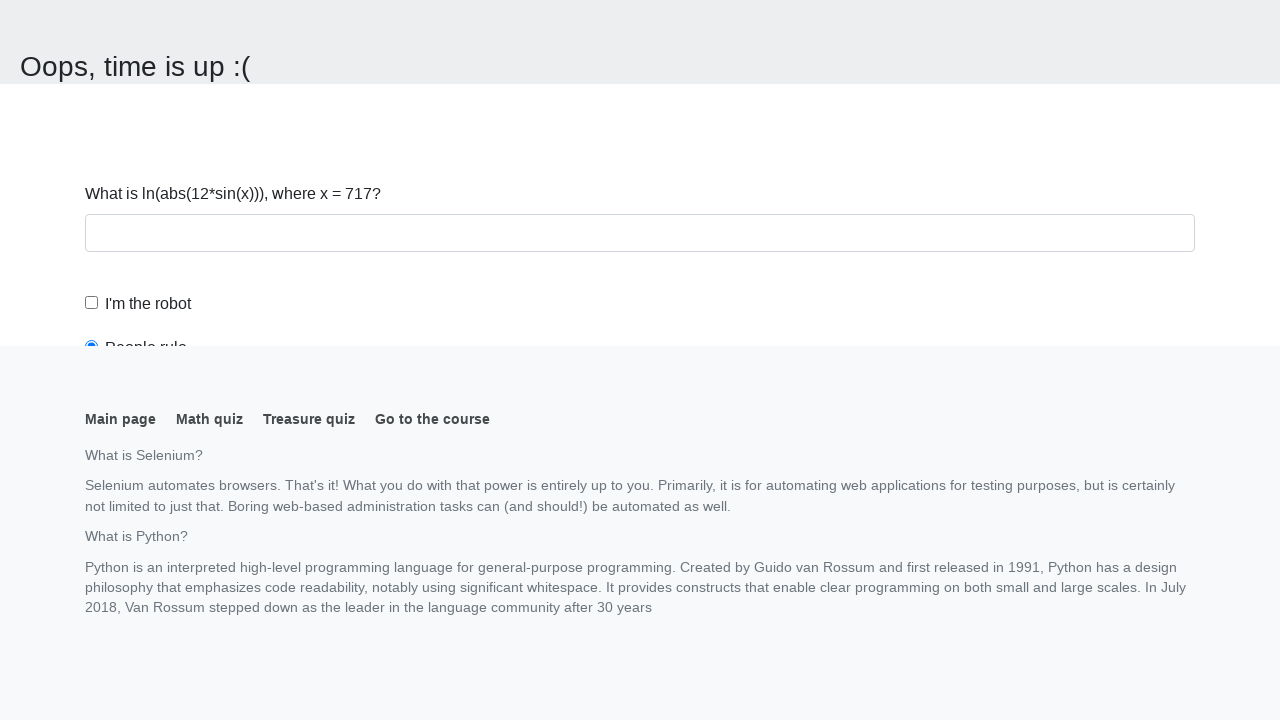

Navigated to form submission page
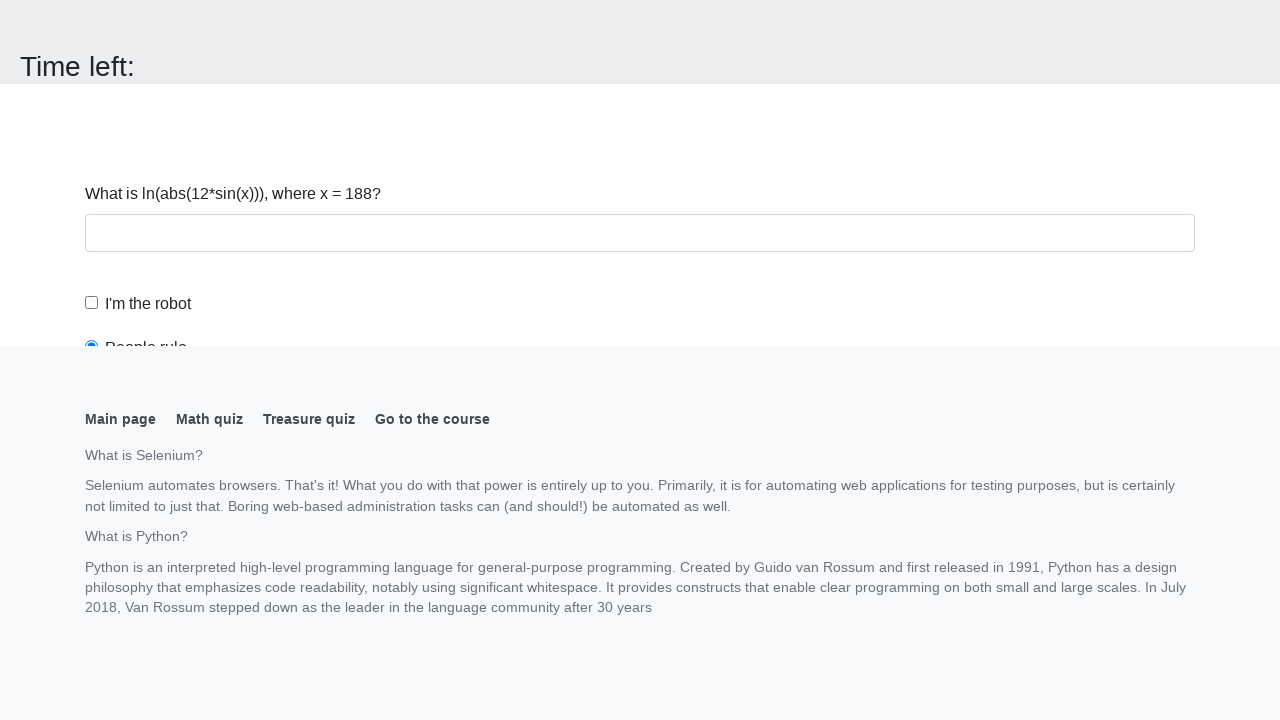

Read x value from form: 188
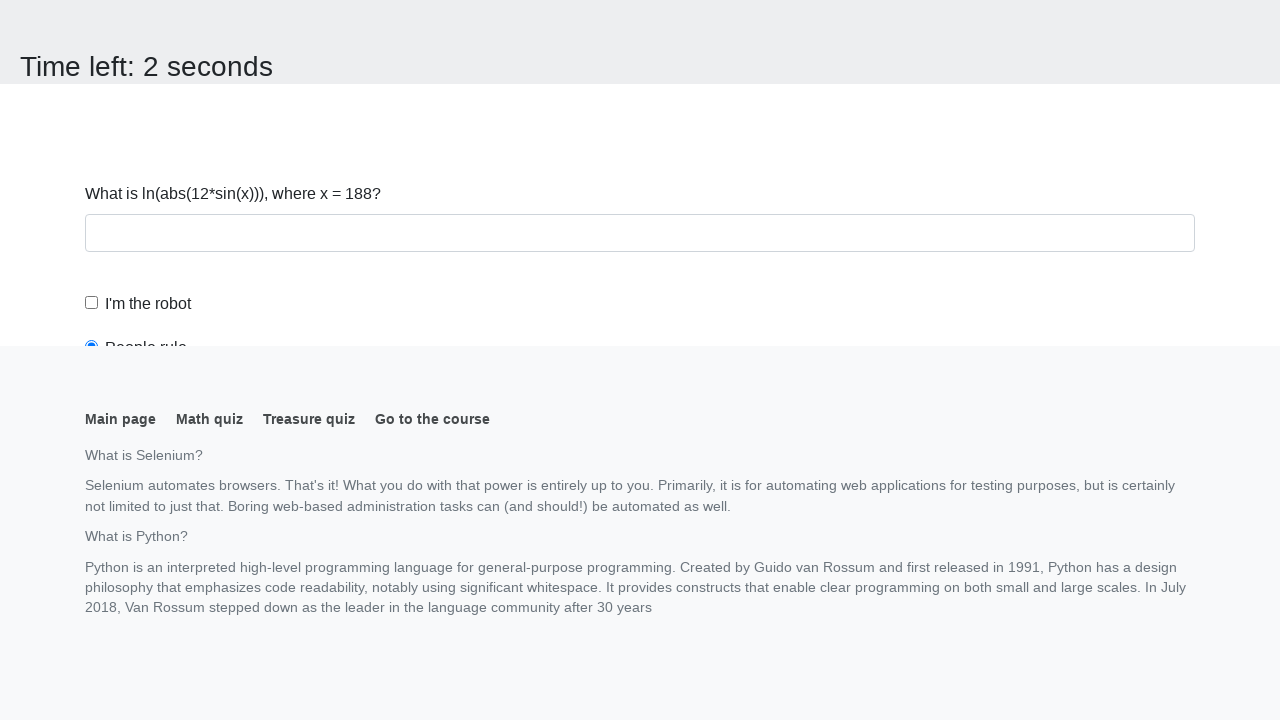

Calculated answer using mathematical function: 1.74156802865459
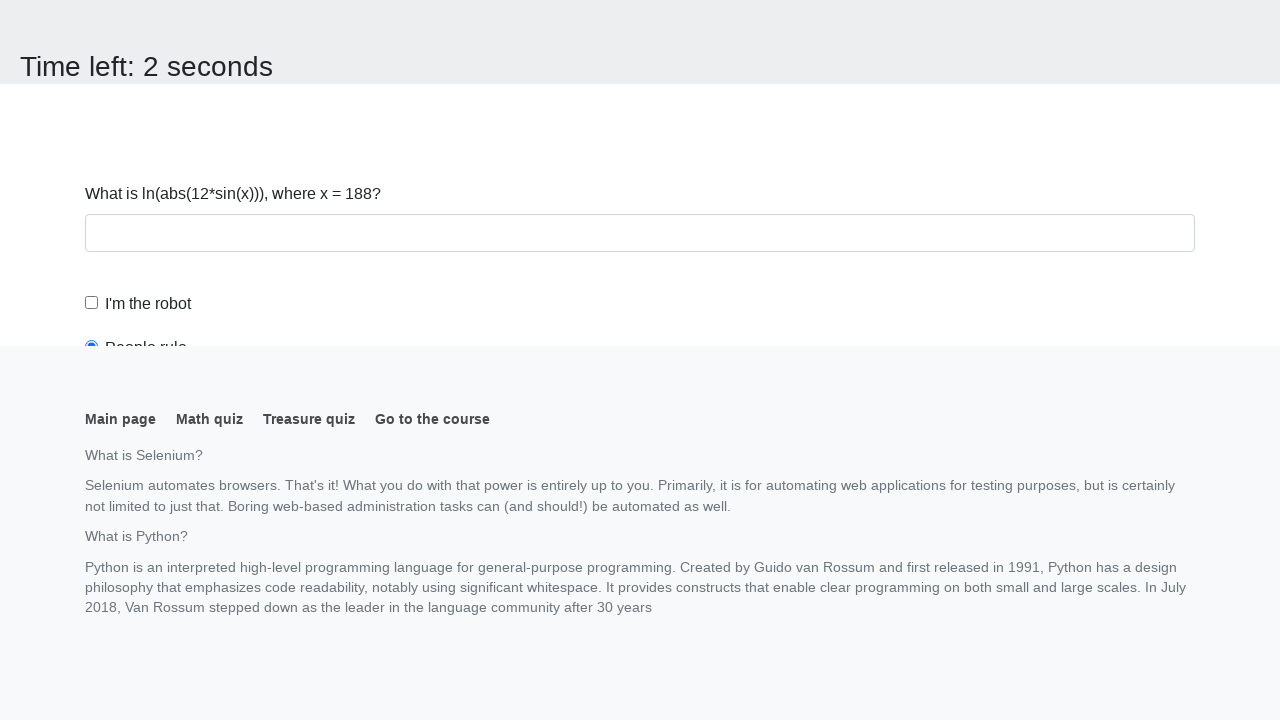

Scrolled to answer text box
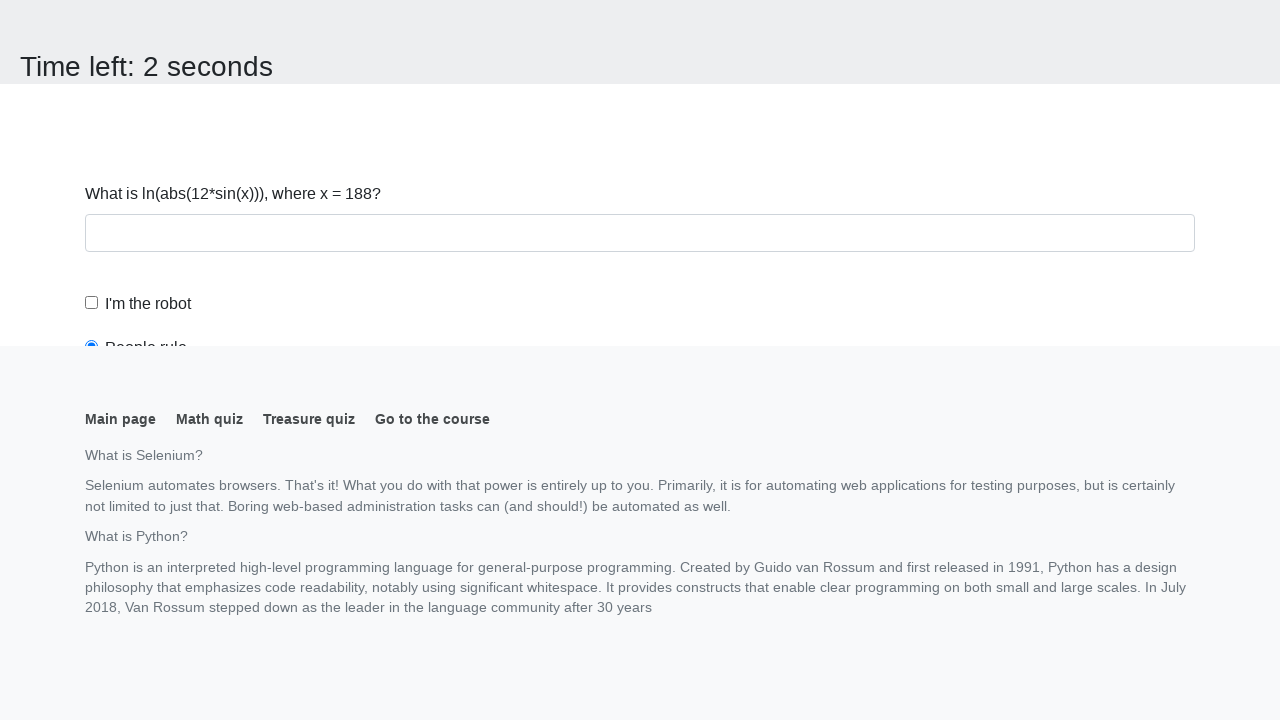

Filled answer field with calculated value on #answer
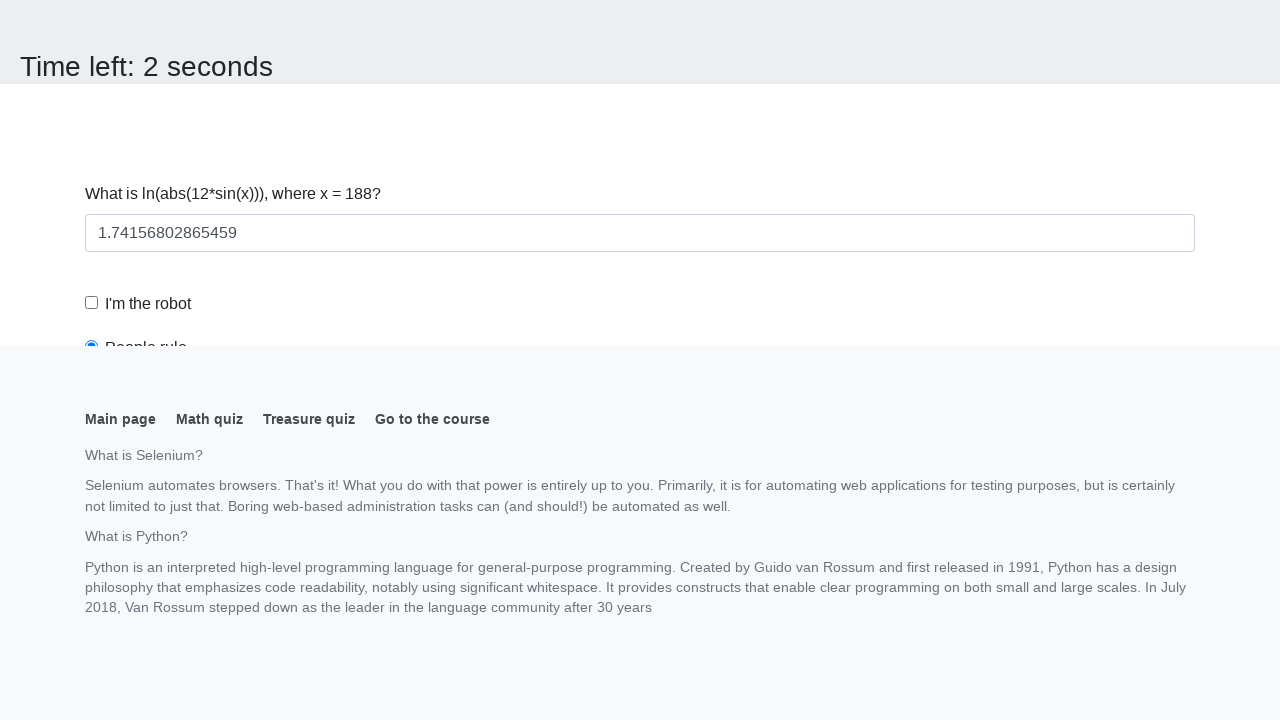

Clicked checkbox 'I'm the robot' at (92, 303) on #robotCheckbox
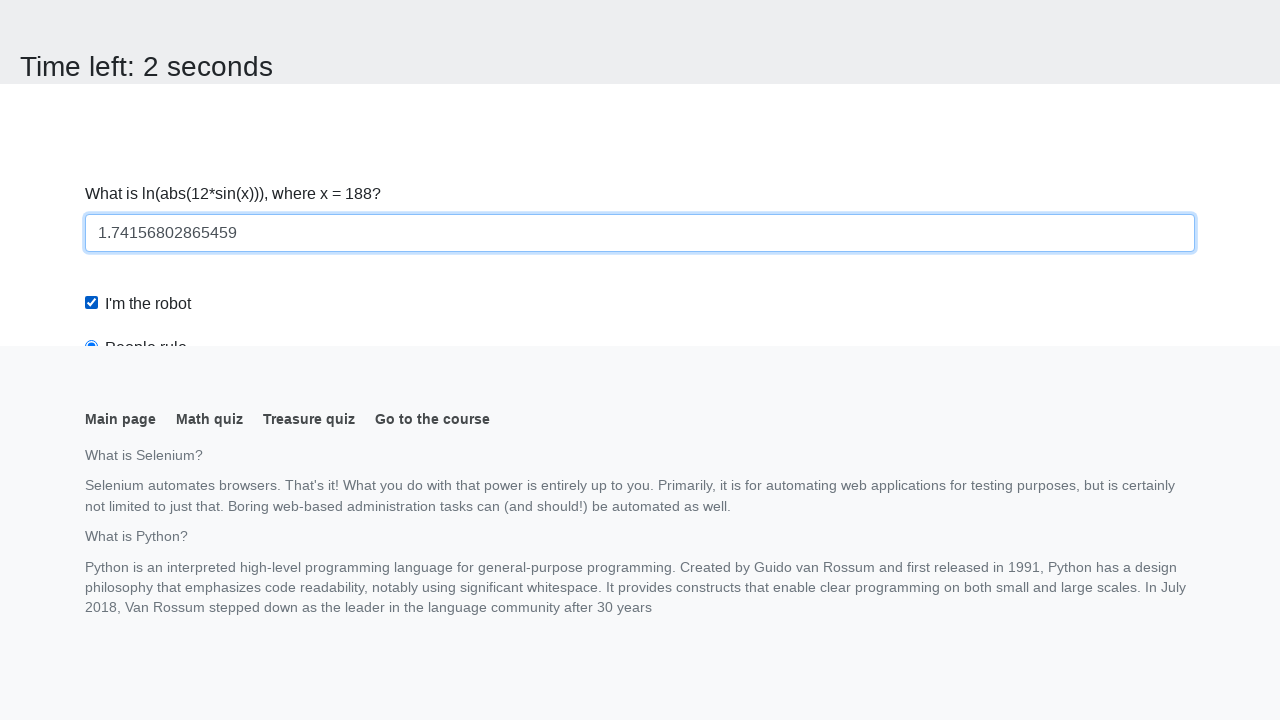

Selected radio button 'Robots rule!' at (92, 7) on #robotsRule
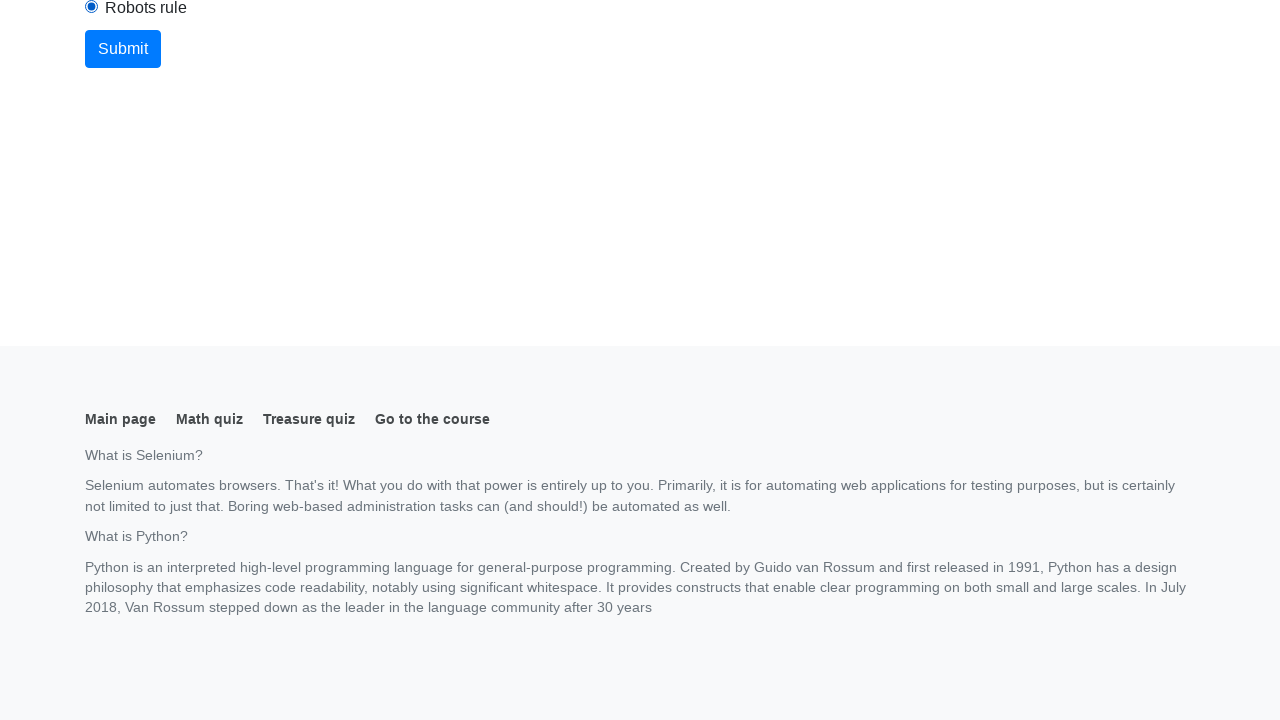

Scrolled to submit button
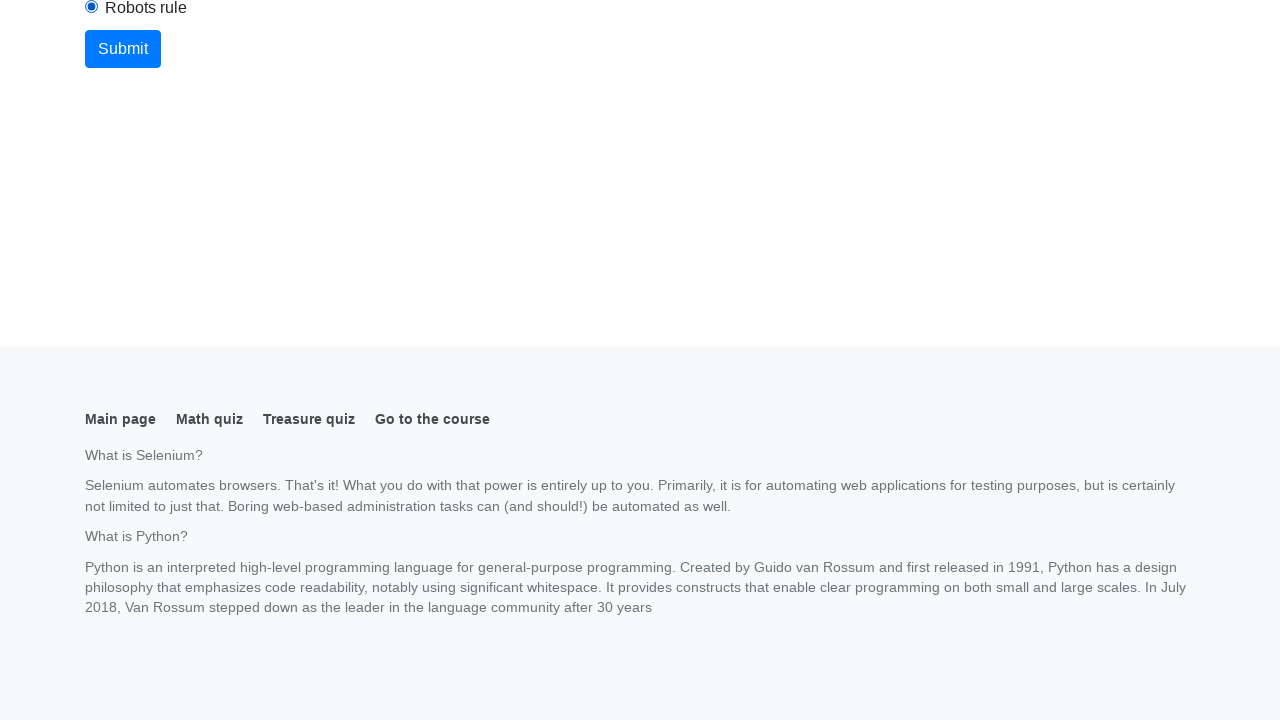

Clicked submit button to submit form at (123, 49) on button[type='submit']
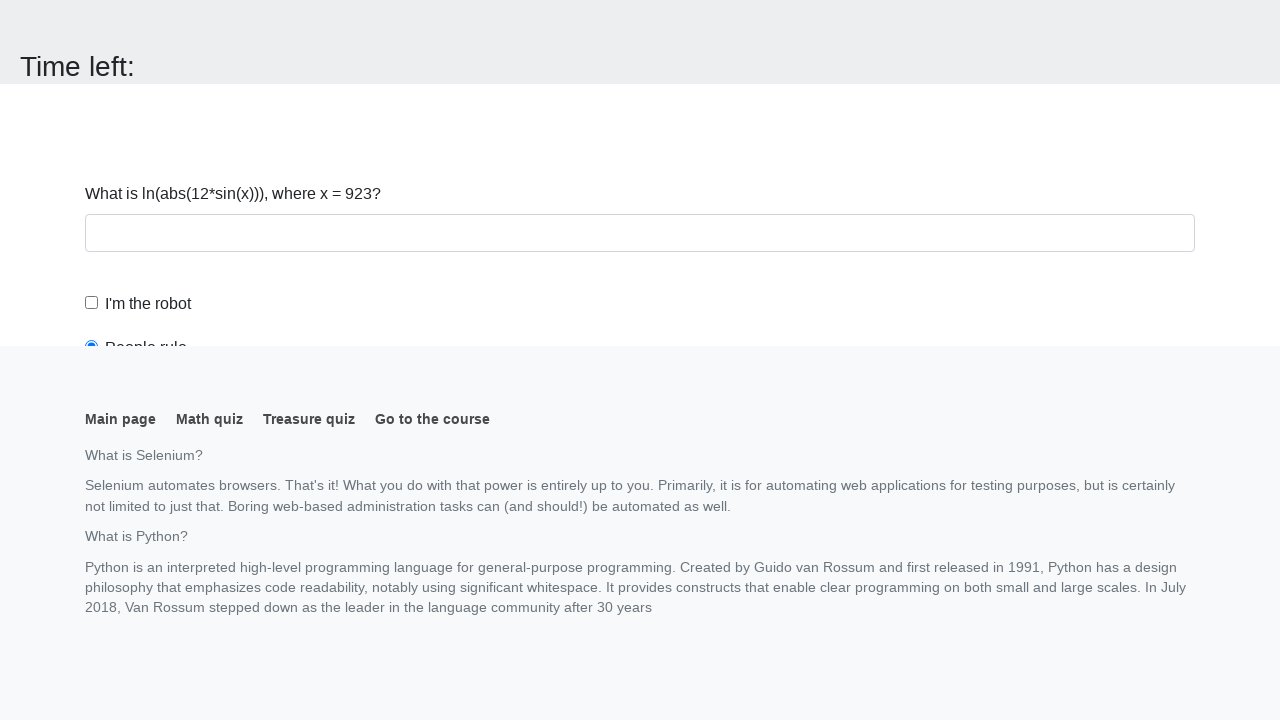

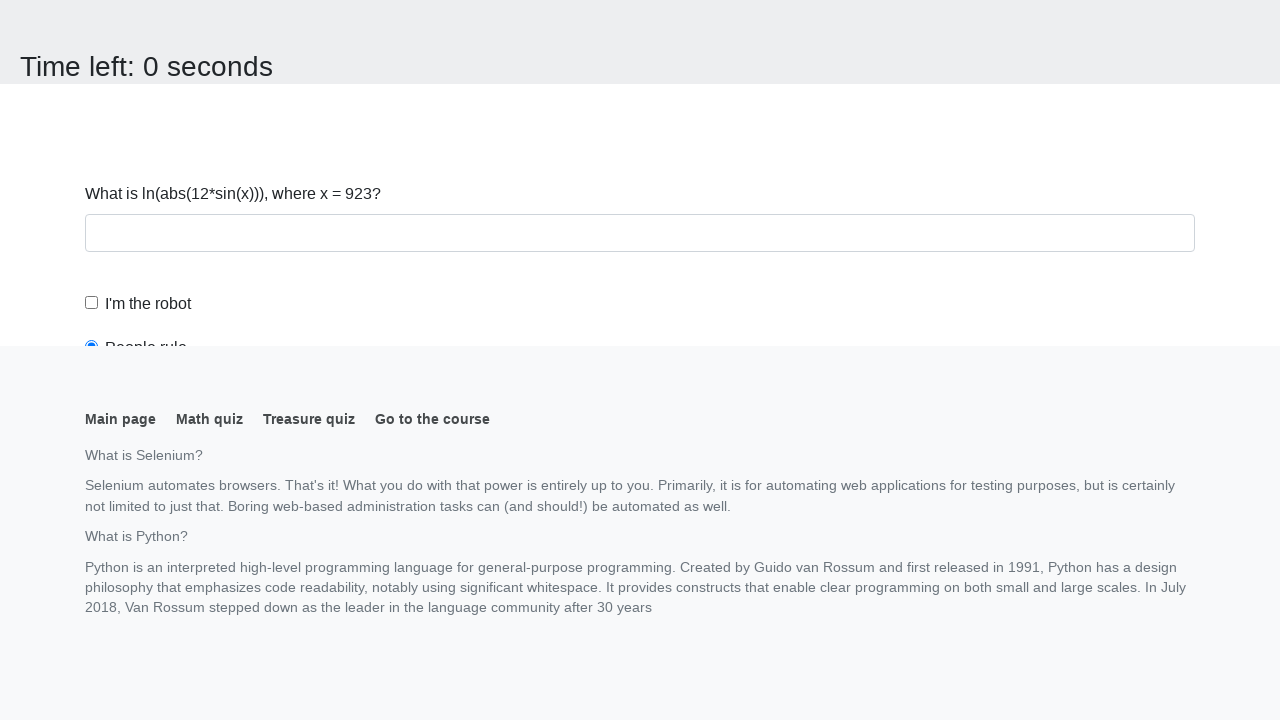